Tests clearing the complete state of all items by checking and unchecking the toggle all

Starting URL: https://demo.playwright.dev/todomvc

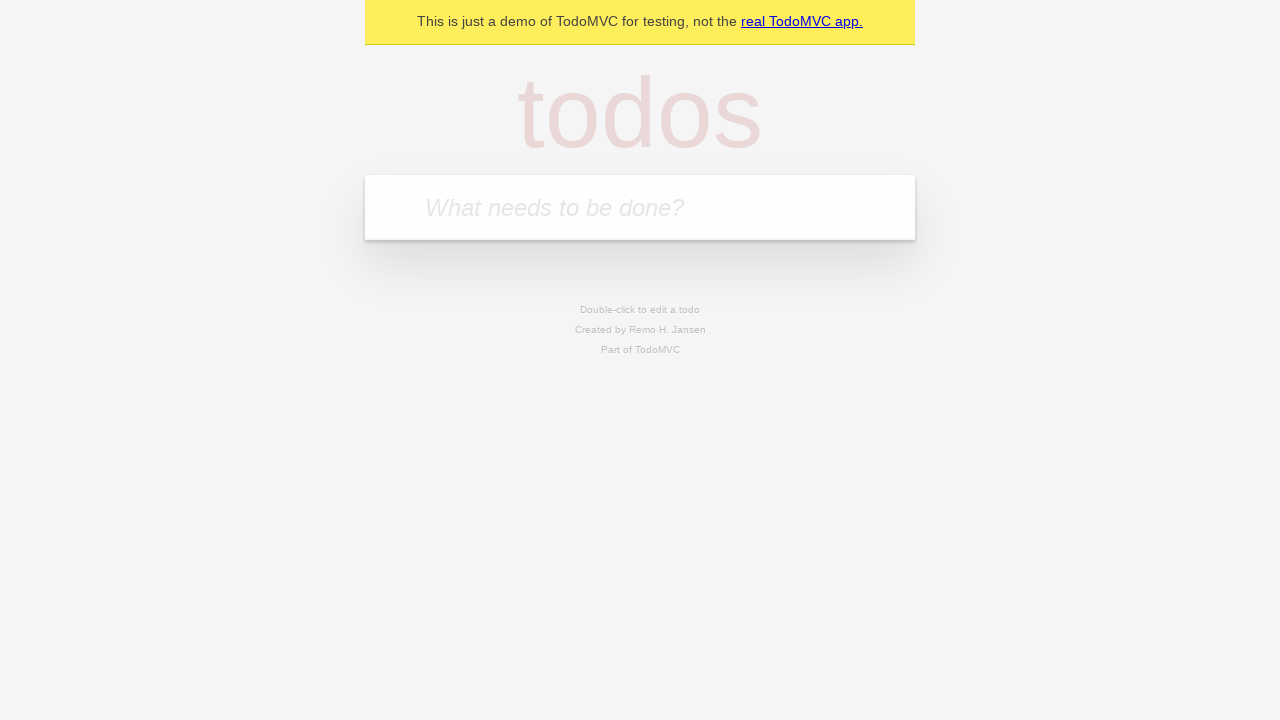

Filled todo input with 'buy some cheese' on internal:attr=[placeholder="What needs to be done?"i]
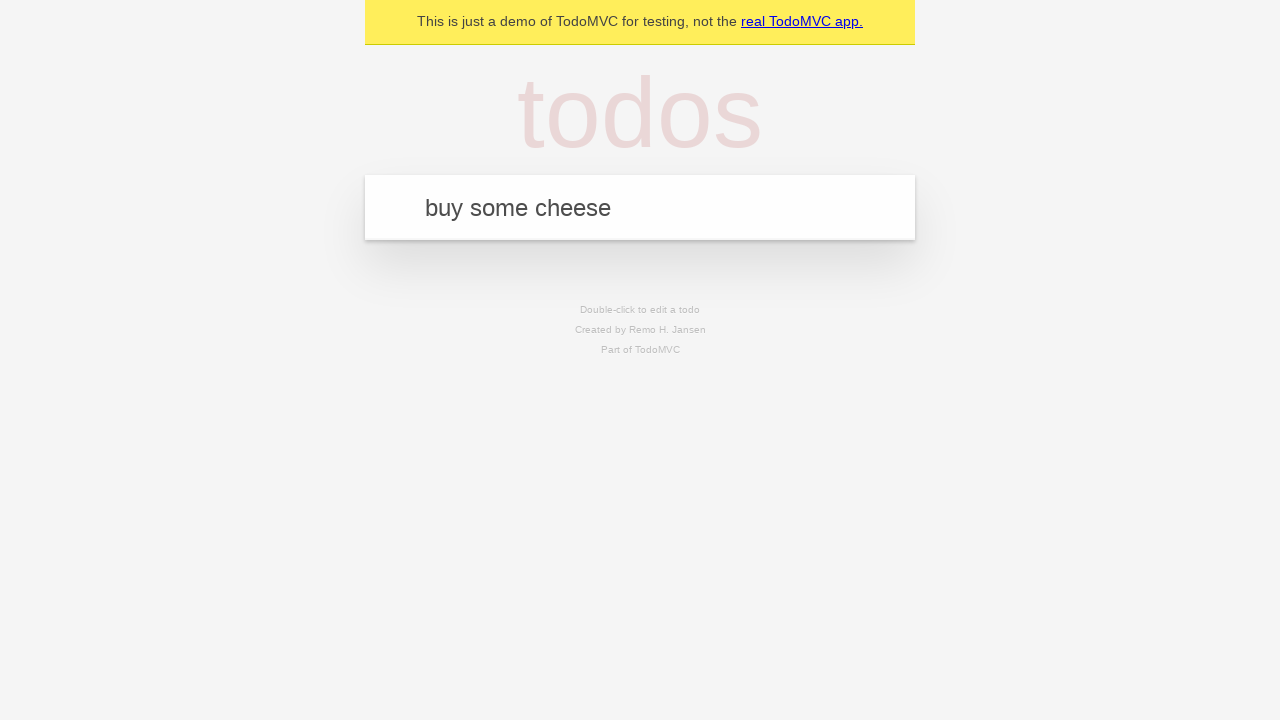

Pressed Enter to add 'buy some cheese' to the todo list on internal:attr=[placeholder="What needs to be done?"i]
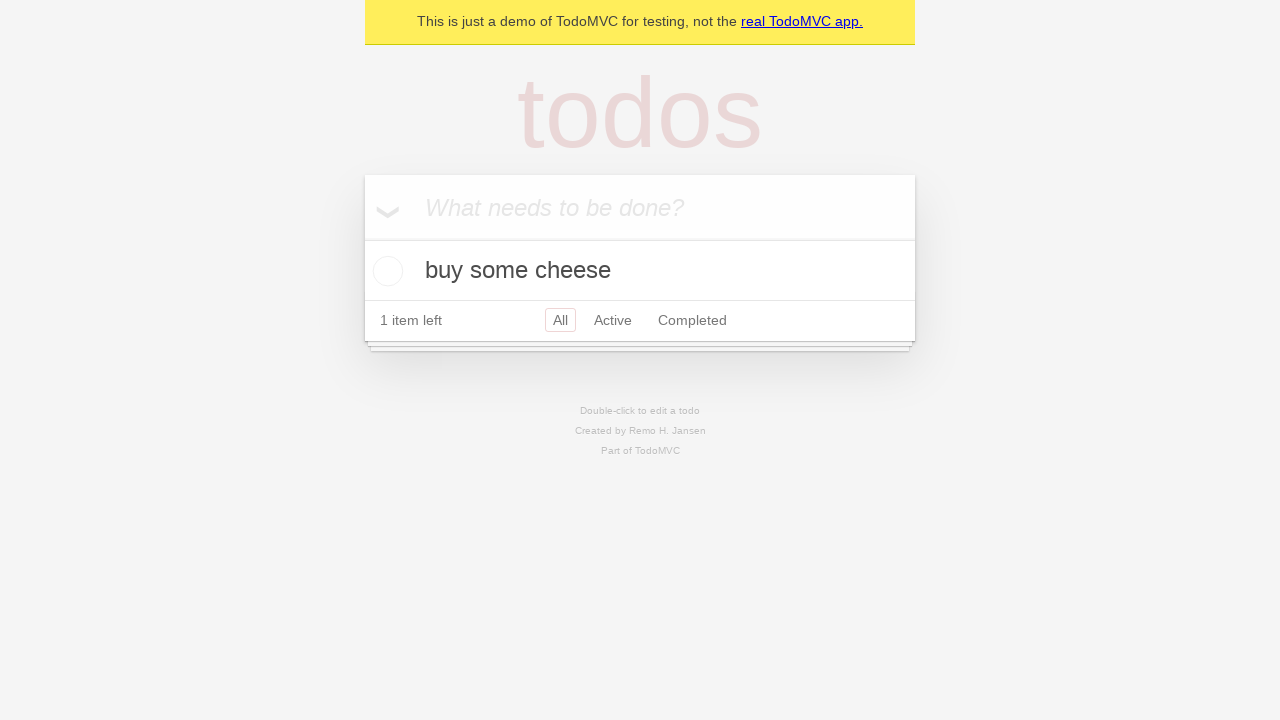

Filled todo input with 'feed the cat' on internal:attr=[placeholder="What needs to be done?"i]
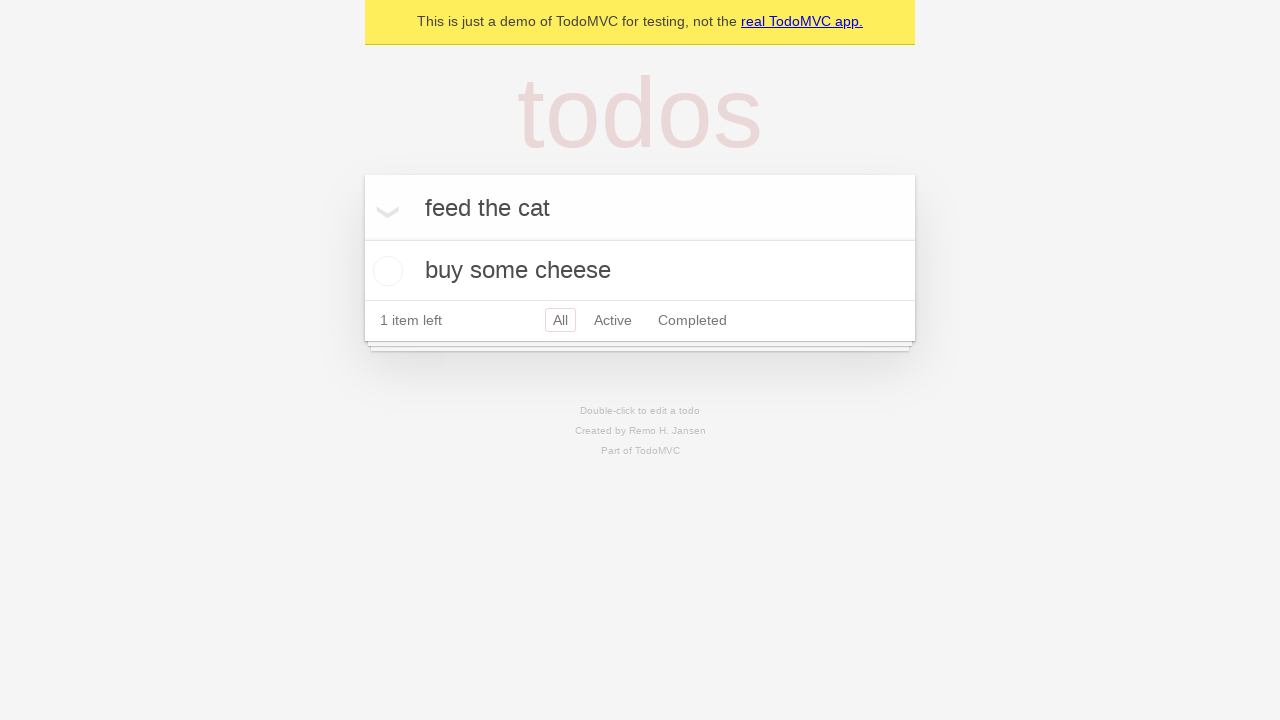

Pressed Enter to add 'feed the cat' to the todo list on internal:attr=[placeholder="What needs to be done?"i]
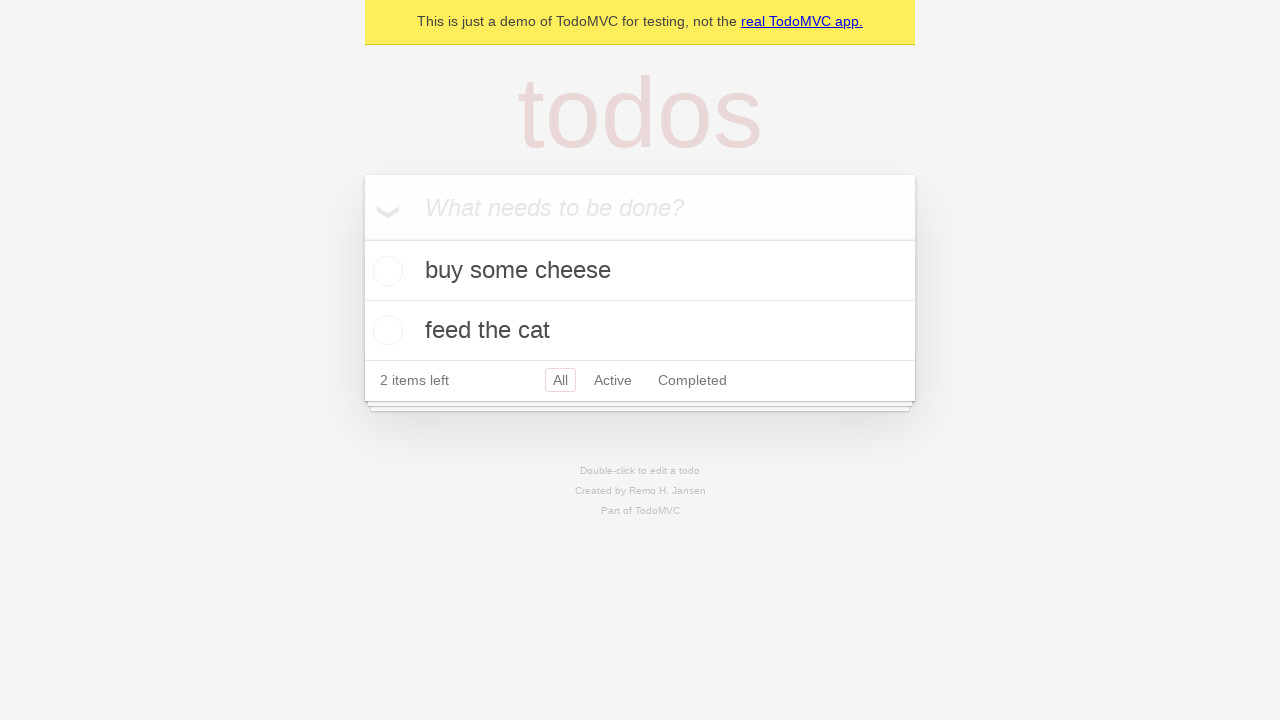

Filled todo input with 'book a doctors appointment' on internal:attr=[placeholder="What needs to be done?"i]
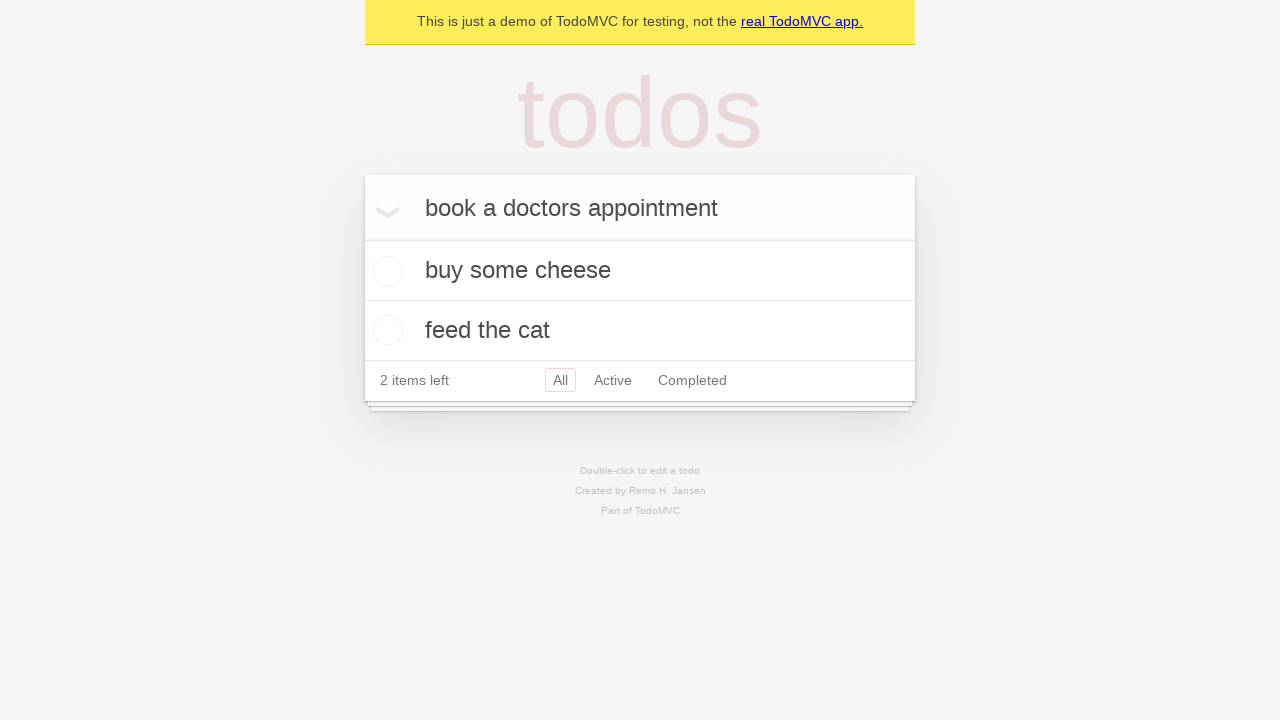

Pressed Enter to add 'book a doctors appointment' to the todo list on internal:attr=[placeholder="What needs to be done?"i]
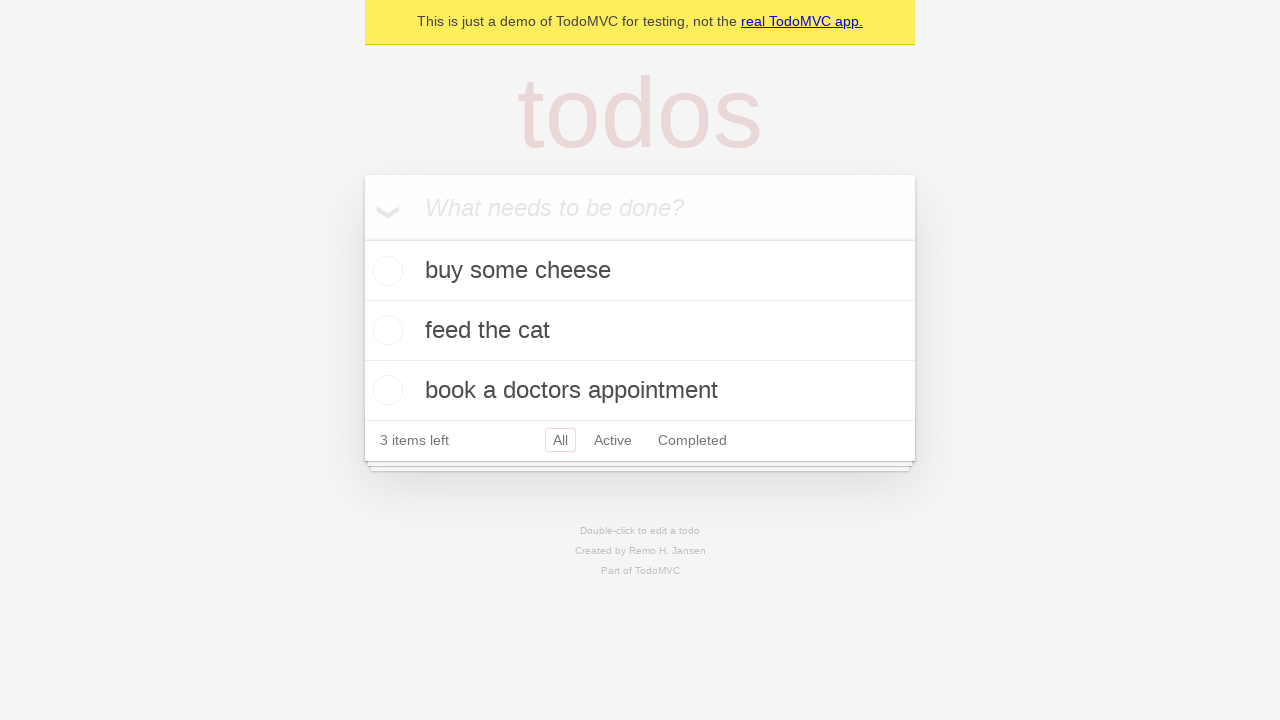

Checked the 'Mark all as complete' toggle to mark all items as complete at (362, 238) on internal:label="Mark all as complete"i
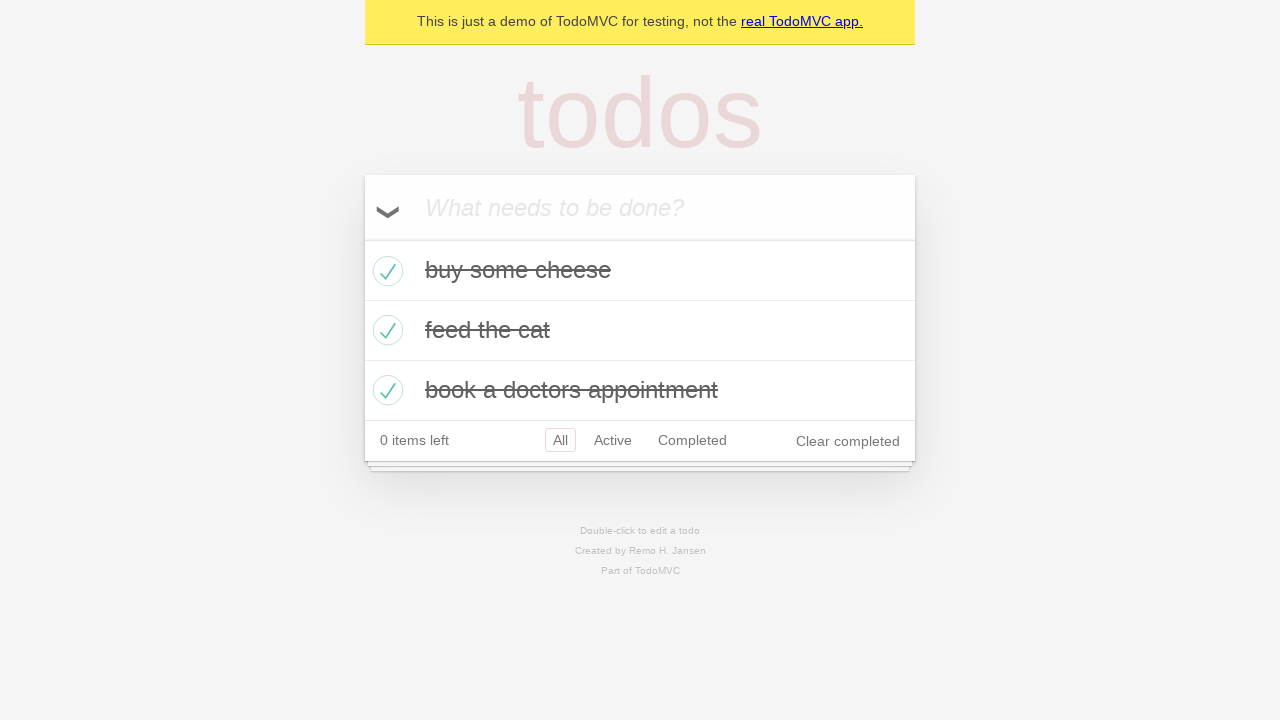

Unchecked the 'Mark all as complete' toggle to clear the complete state of all items at (362, 238) on internal:label="Mark all as complete"i
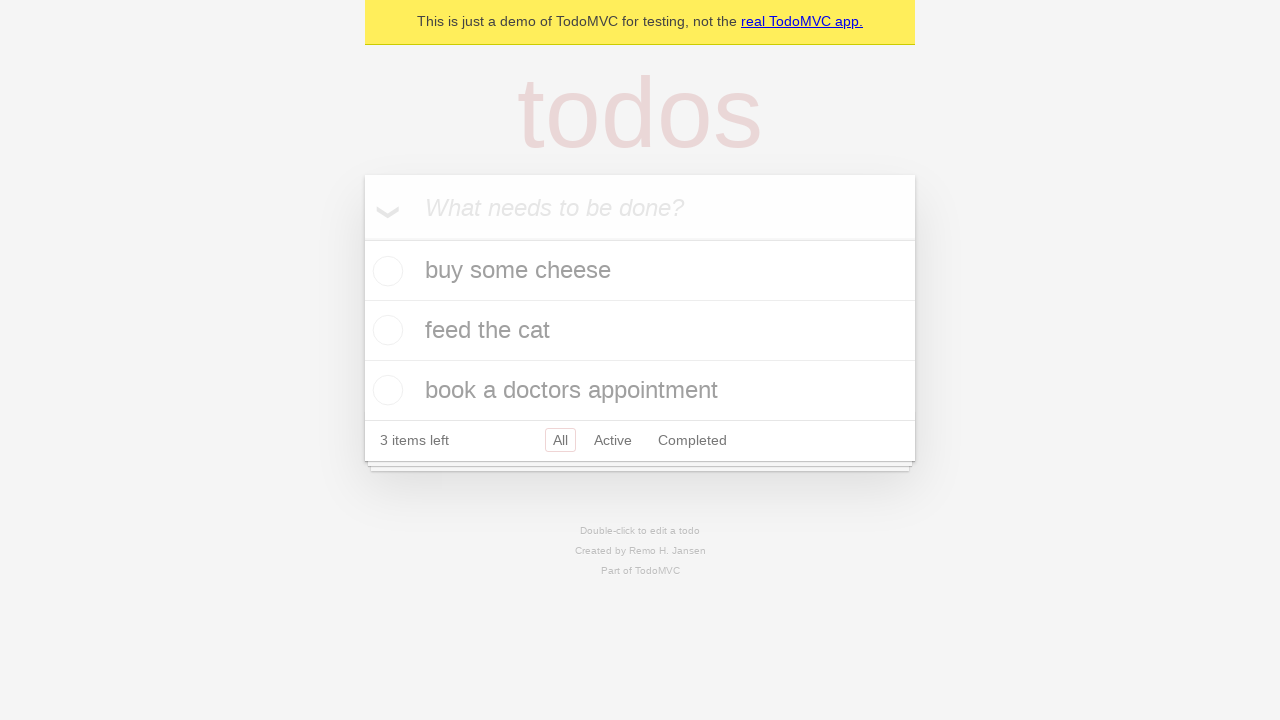

Waited for todo items to be present in the DOM after toggling complete state
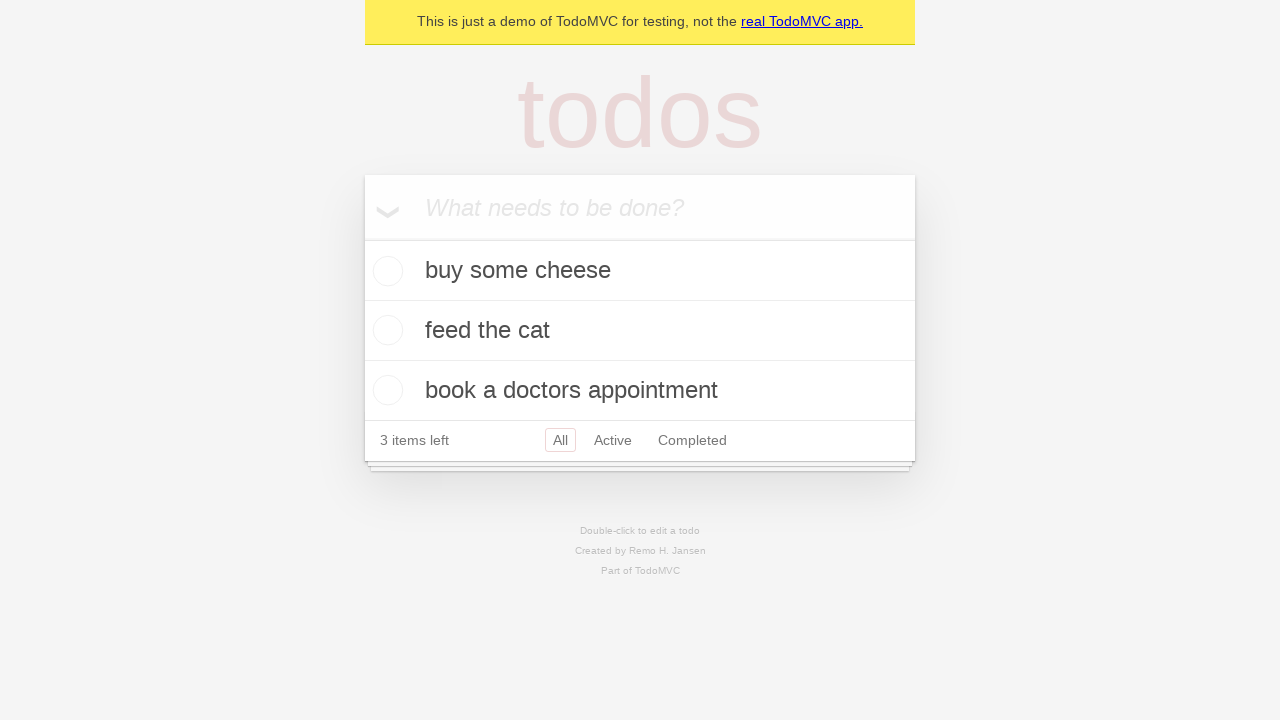

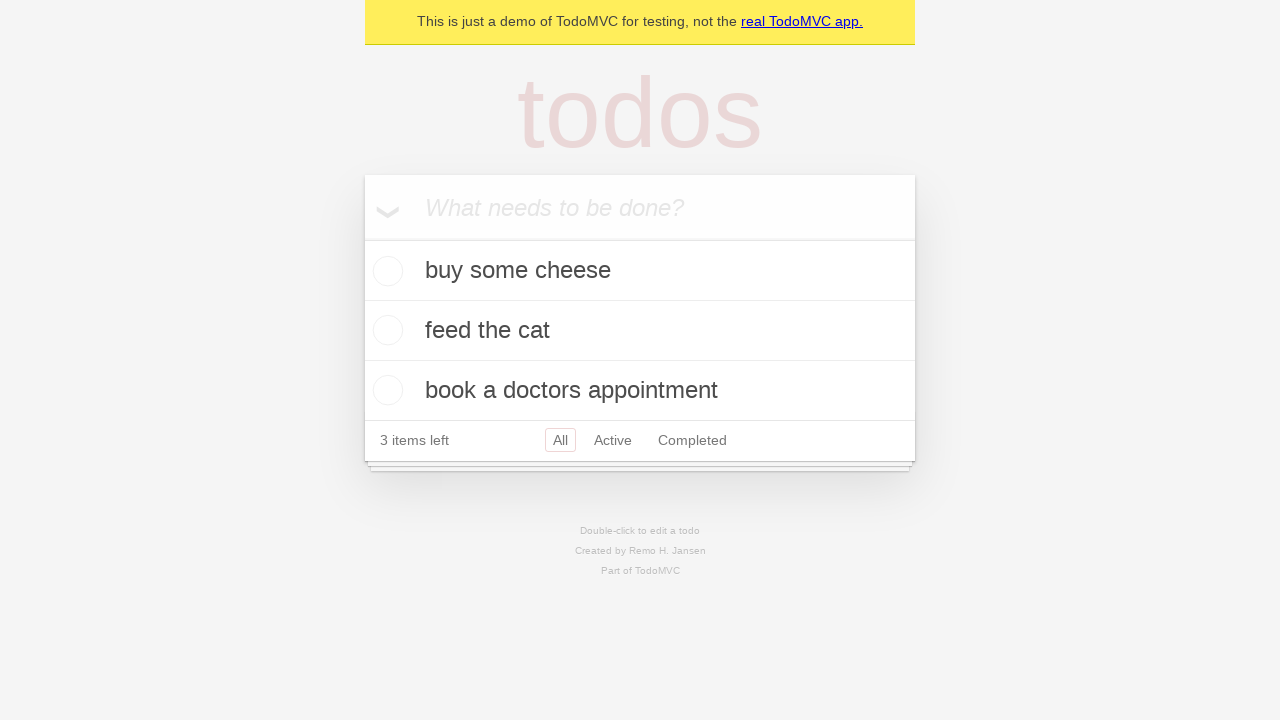